Tests React Semantic UI dropdown by selecting different user names

Starting URL: https://react.semantic-ui.com/modules/dropdown/

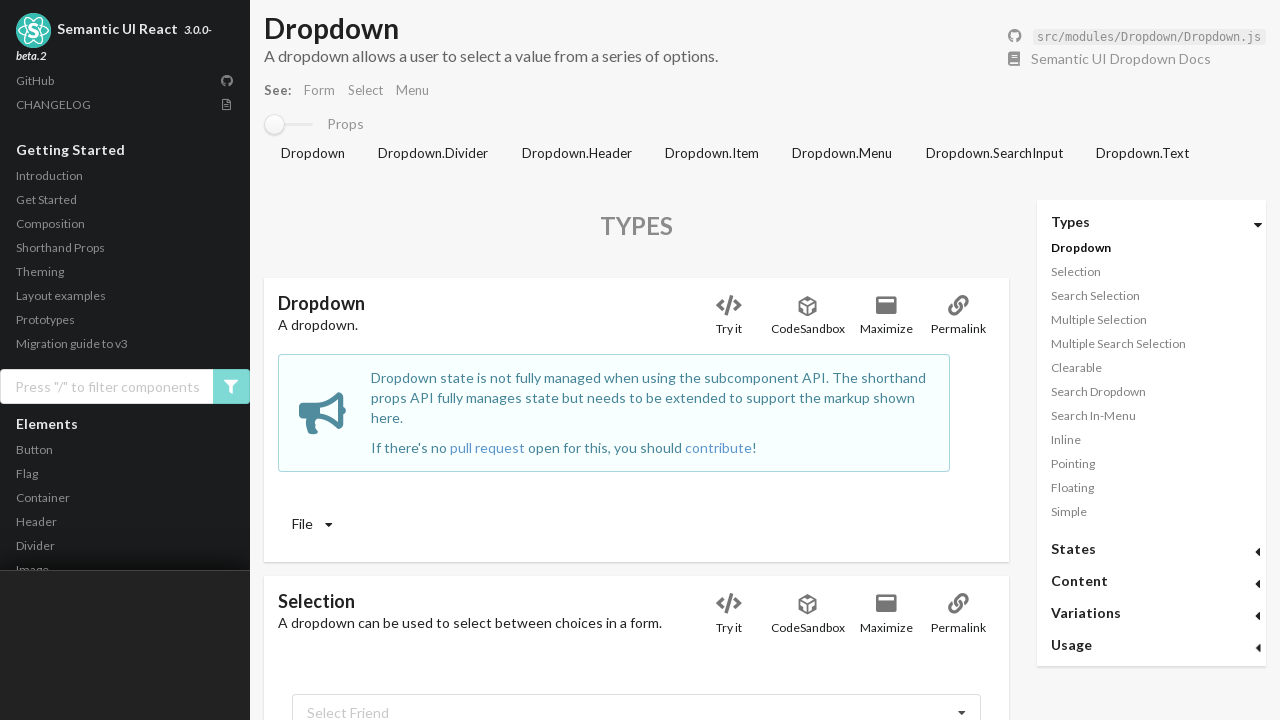

Clicked dropdown to open options at (962, 702) on xpath=//h3[@id='selection']/ancestor::div[@class='equal width row']/following-si
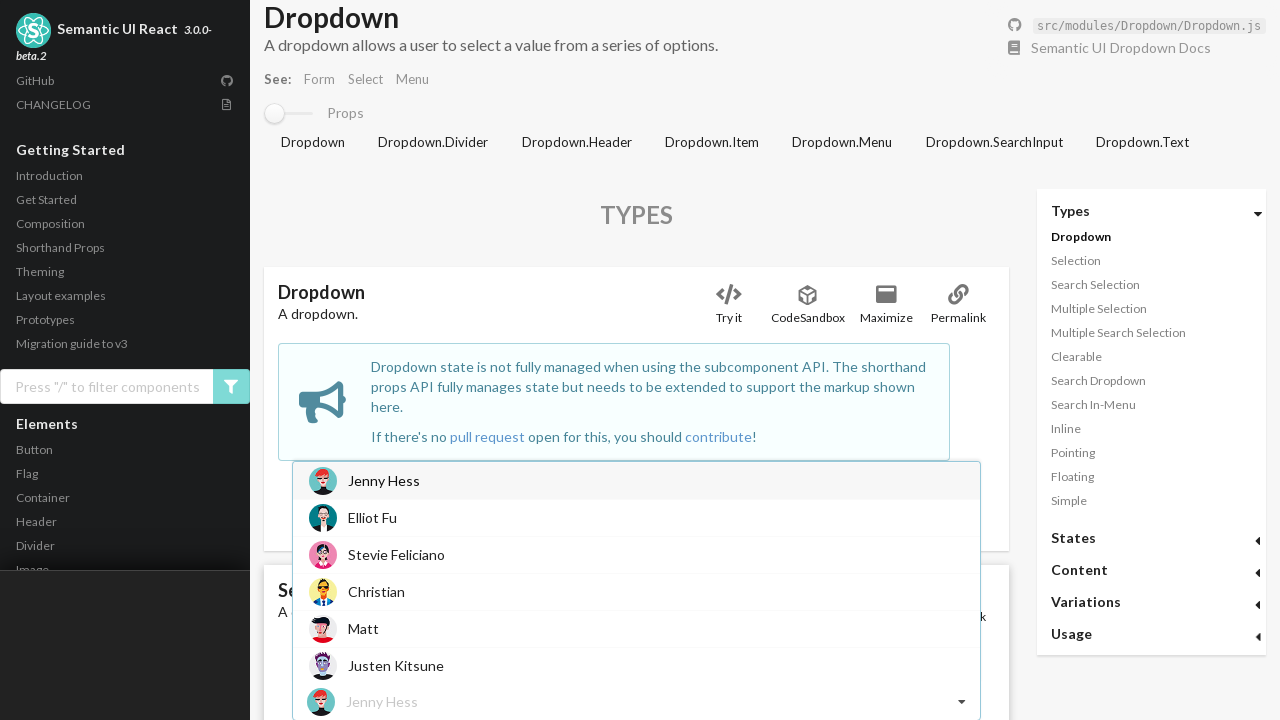

Selected 'Elliot Fu' from dropdown at (372, 518) on xpath=//h3[@id='selection']/ancestor::div[@class='equal width row']/following-si
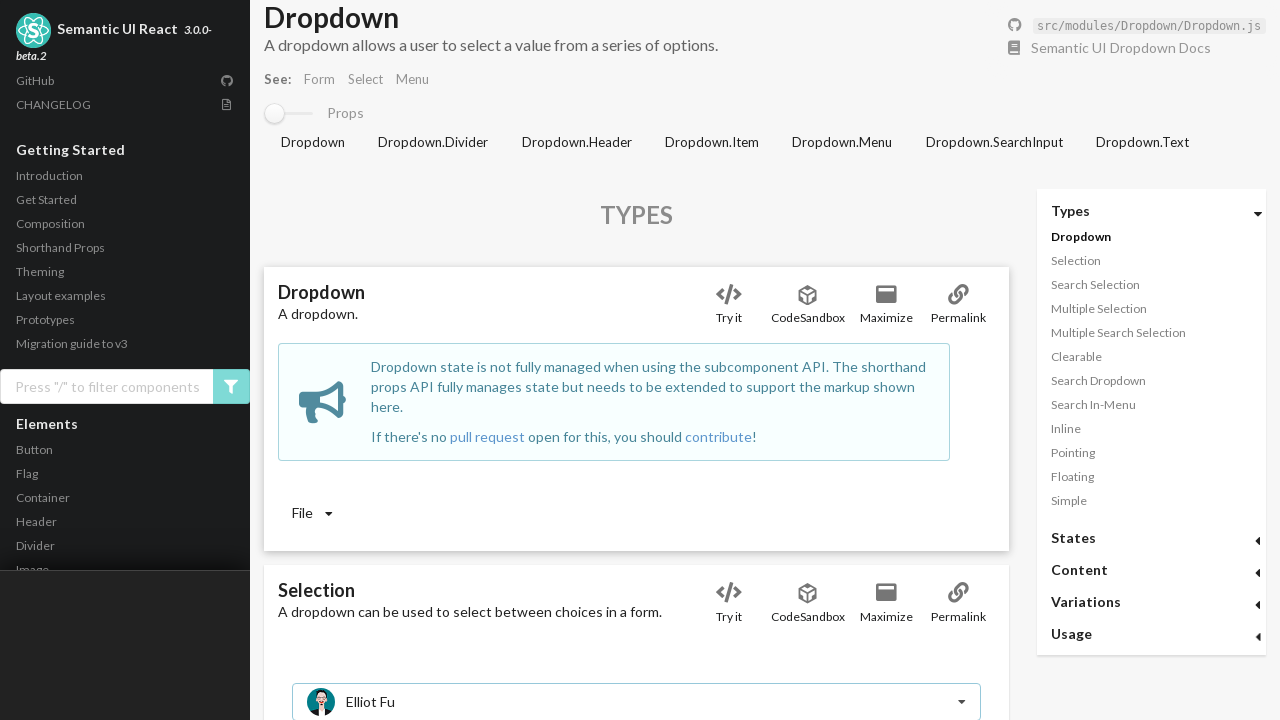

Waited 2 seconds for selection to be processed
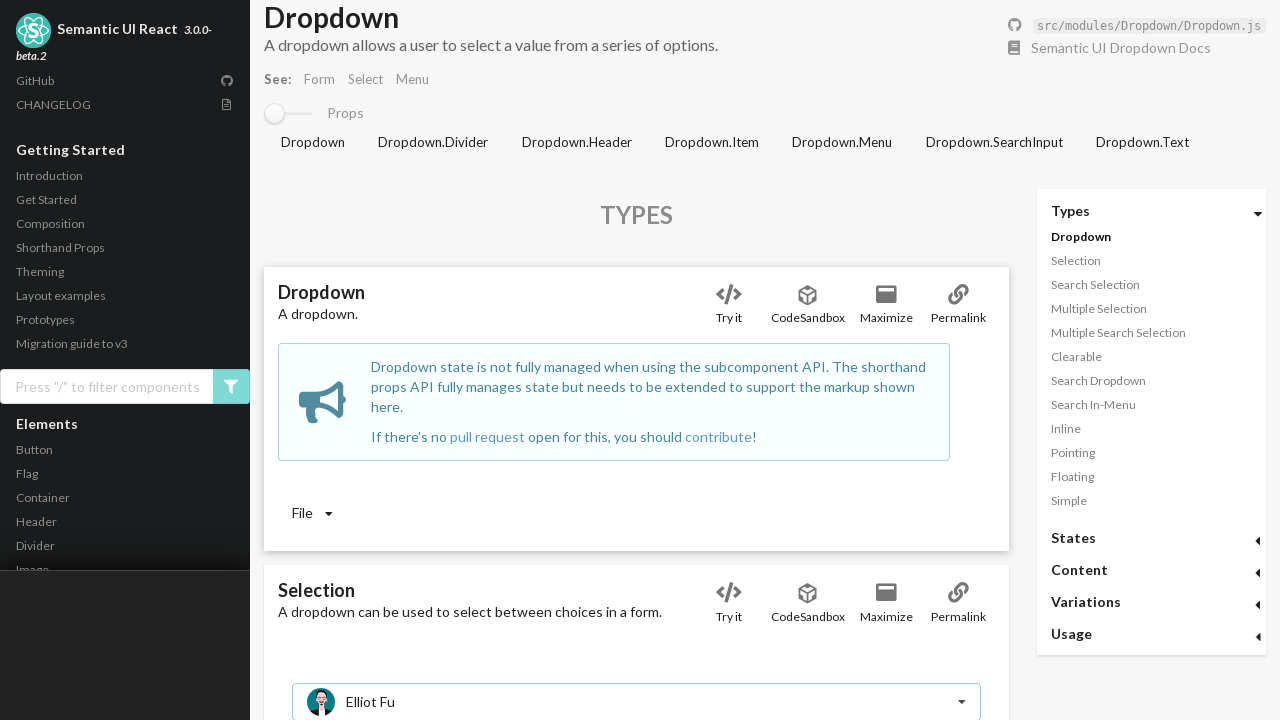

Verified 'Elliot Fu' is displayed as selected
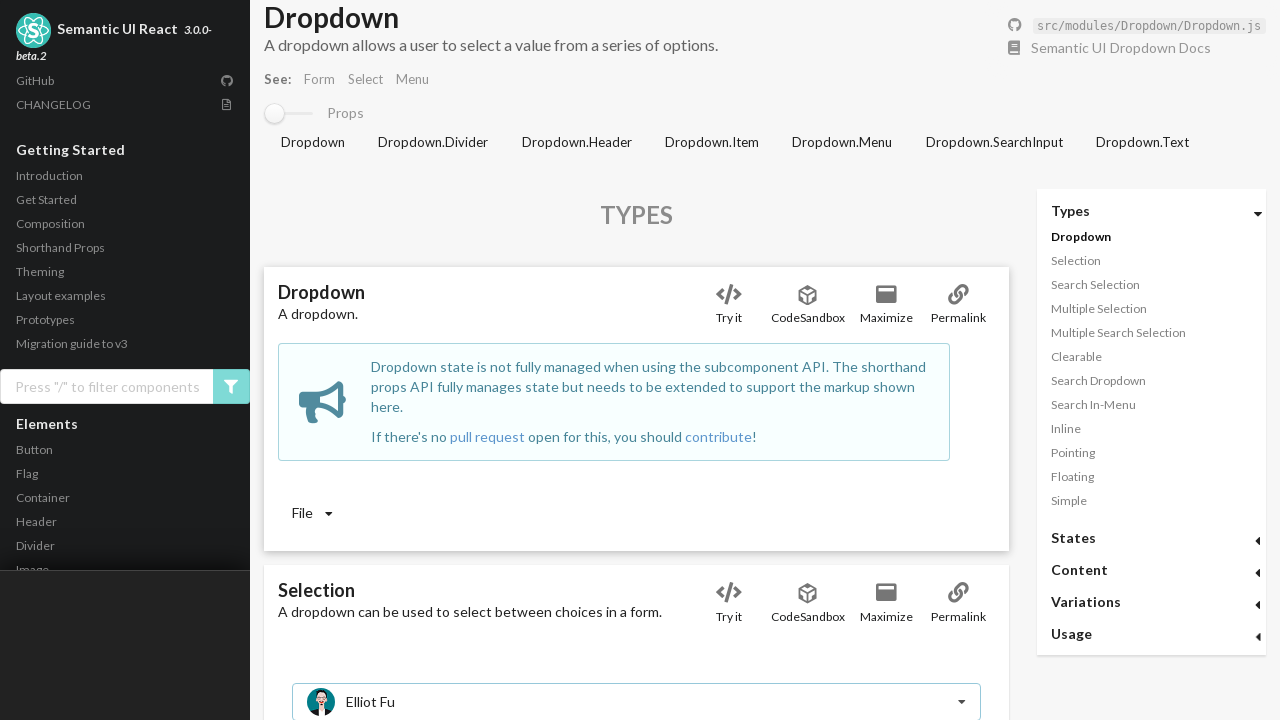

Clicked dropdown to open options again at (962, 702) on xpath=//h3[@id='selection']/ancestor::div[@class='equal width row']/following-si
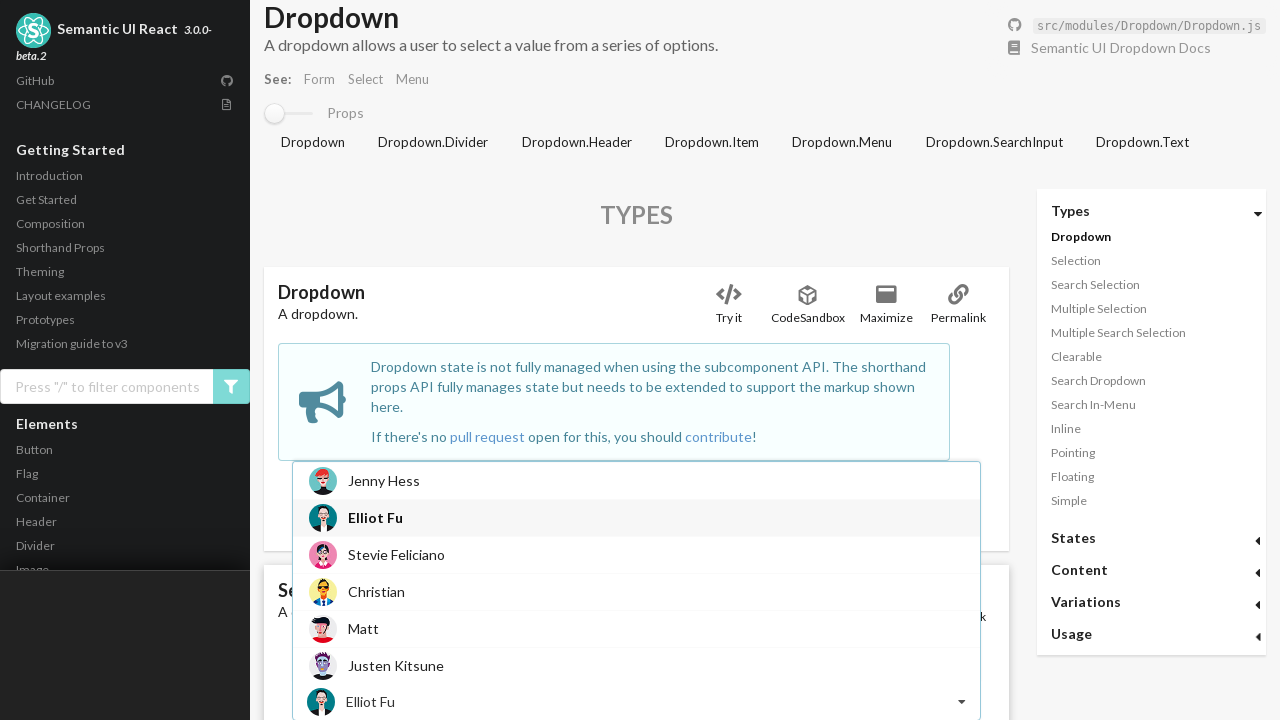

Selected 'Matt' from dropdown at (364, 629) on xpath=//h3[@id='selection']/ancestor::div[@class='equal width row']/following-si
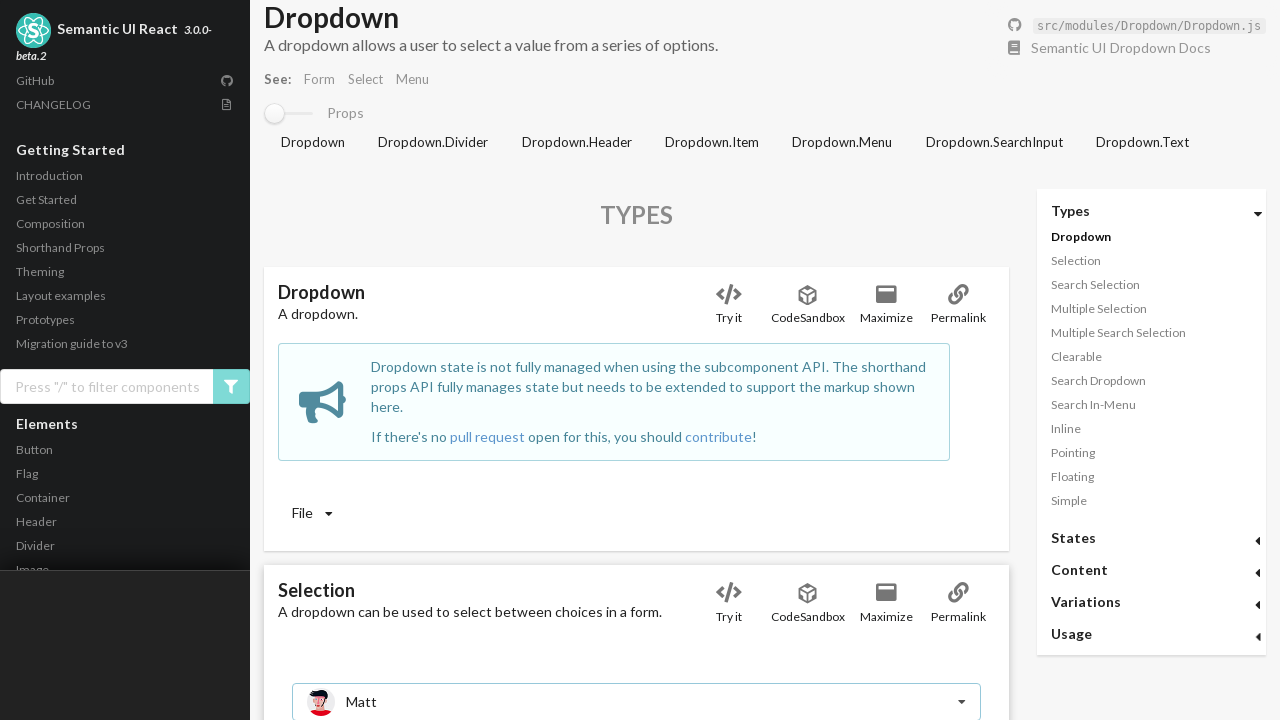

Waited 2 seconds for selection to be processed
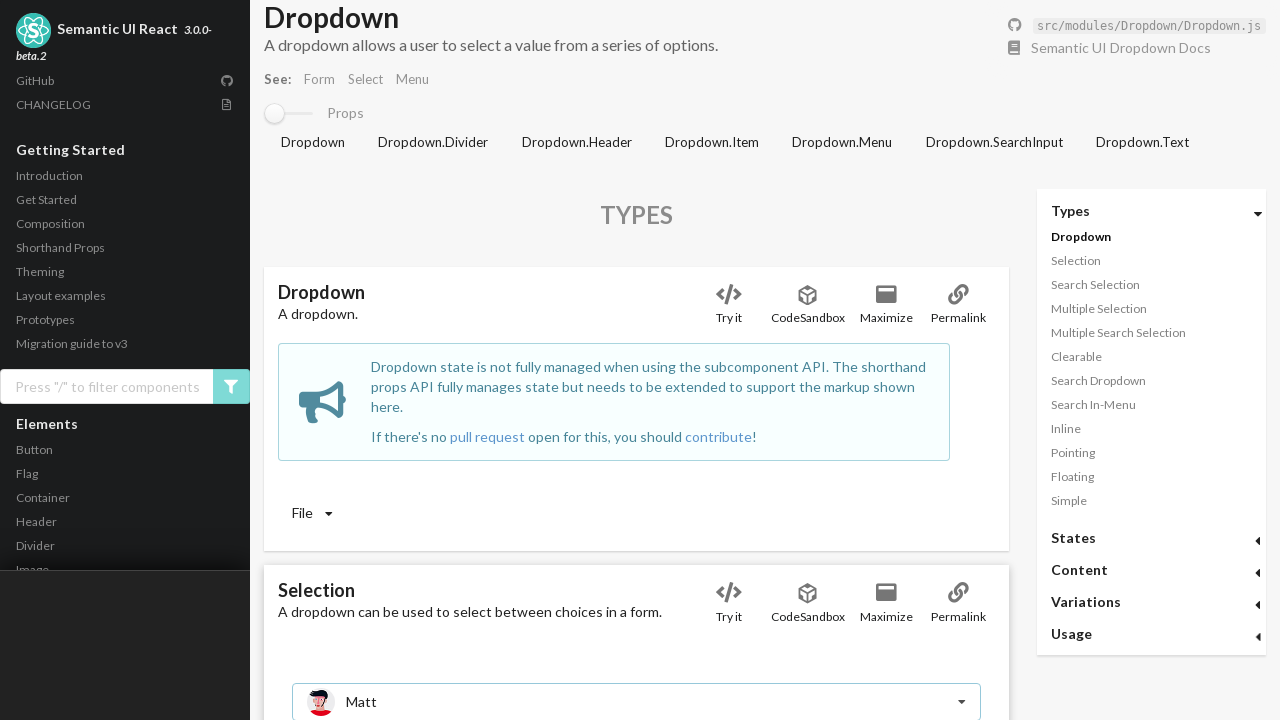

Verified 'Matt' is displayed as selected
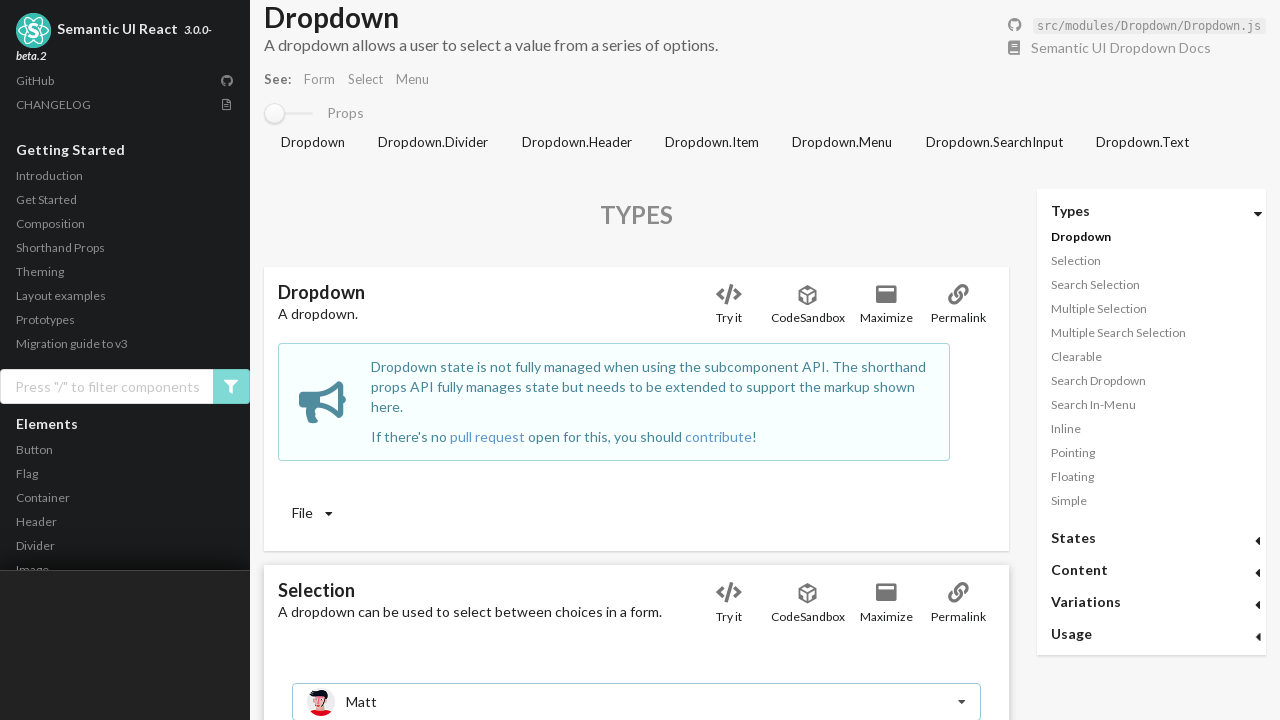

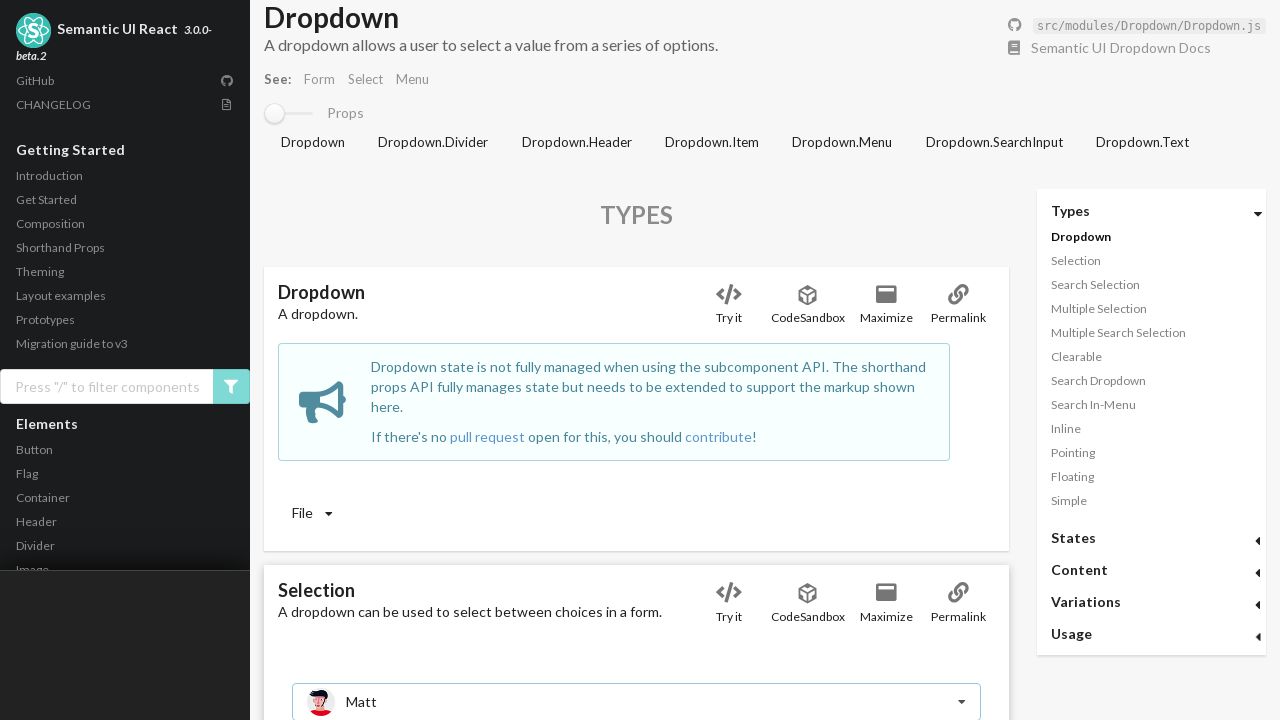